Tests interaction with nested Shadow DOM elements by navigating through two shadow roots and filling a text field with "pizza"

Starting URL: https://selectorshub.com/iframe-in-shadow-dom/

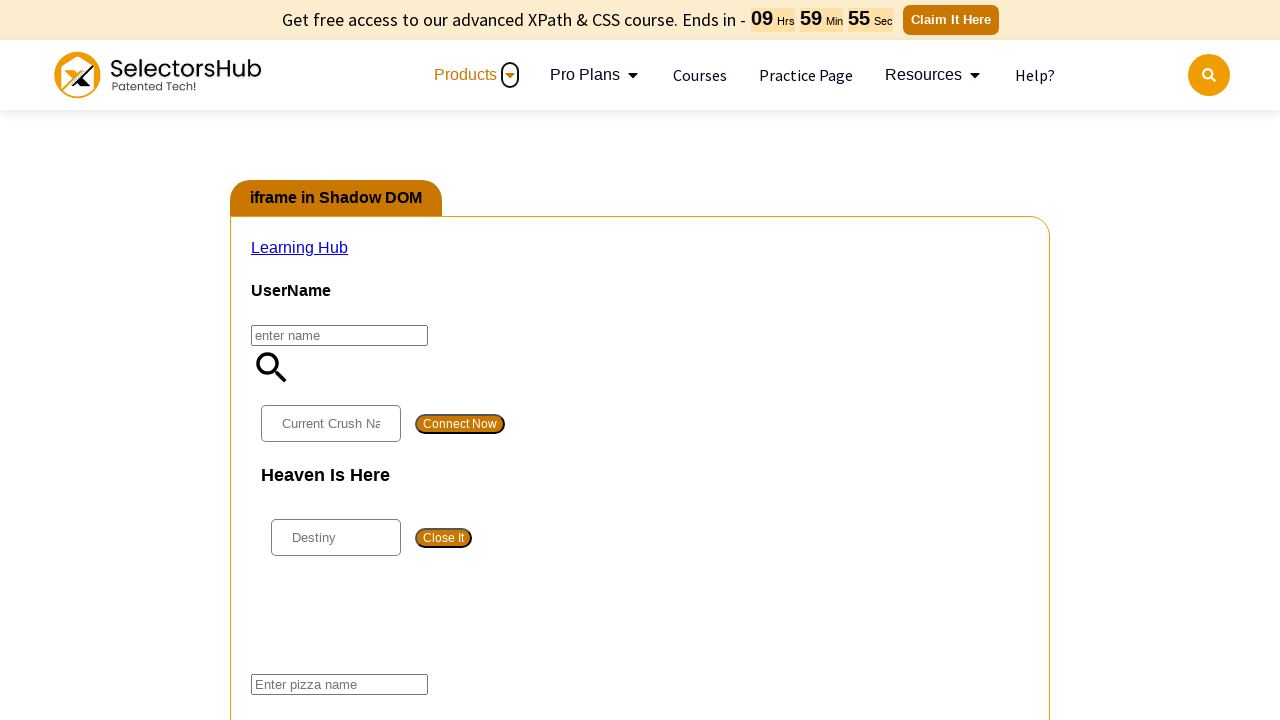

Waited for #userName element to load
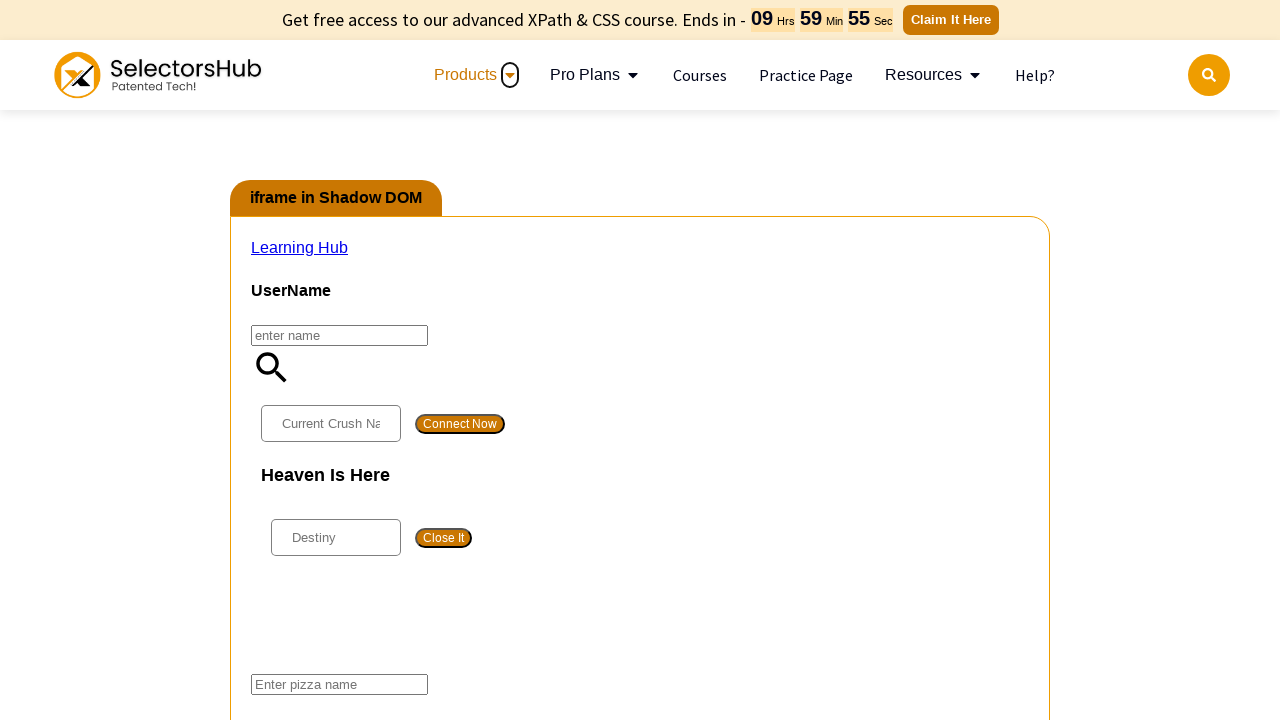

Located first shadow DOM host #userName
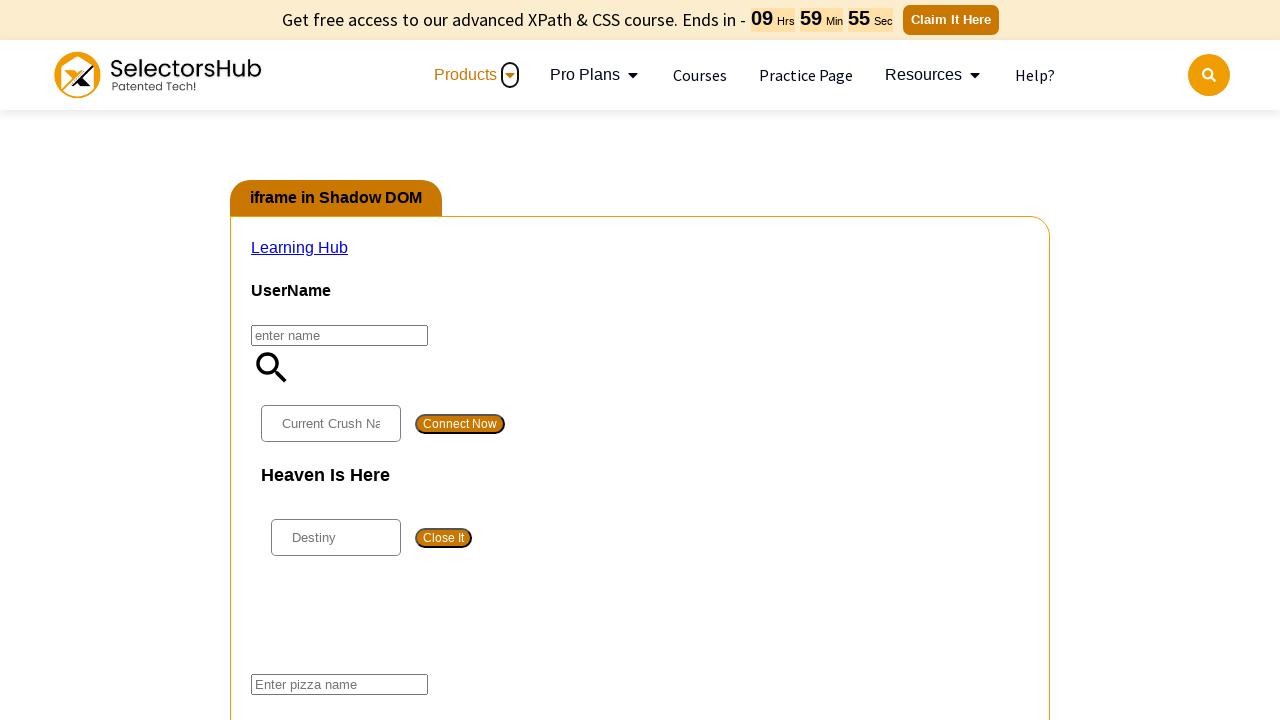

Located second shadow DOM host #app2 nested inside first shadow root
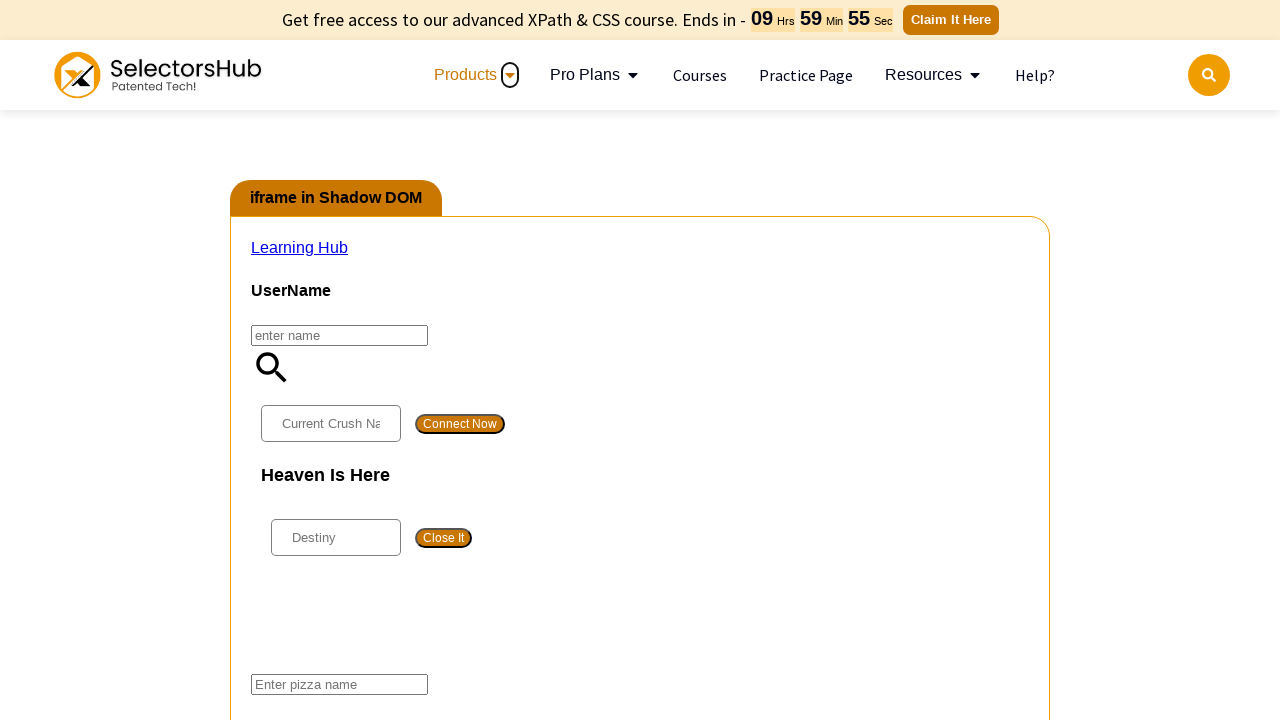

Located pizza input field inside nested shadow DOM
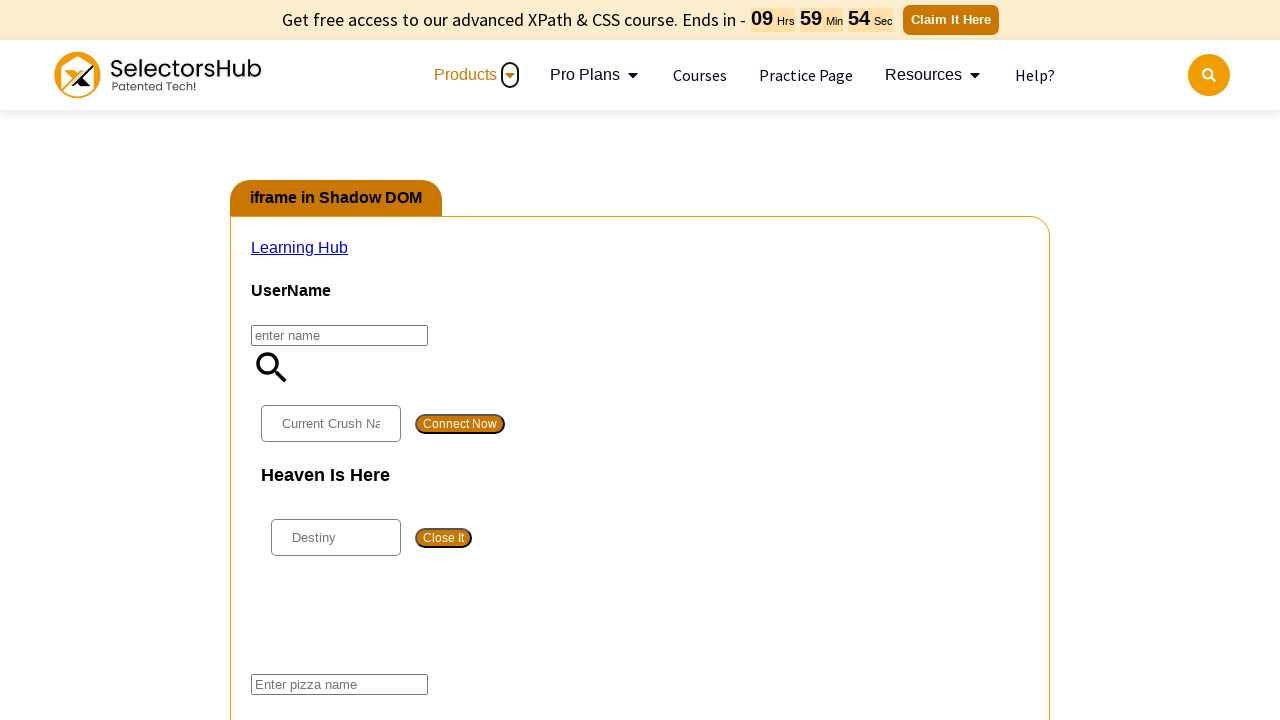

Filled pizza input field with 'pizza' on #userName >> #app2 >> #pizza
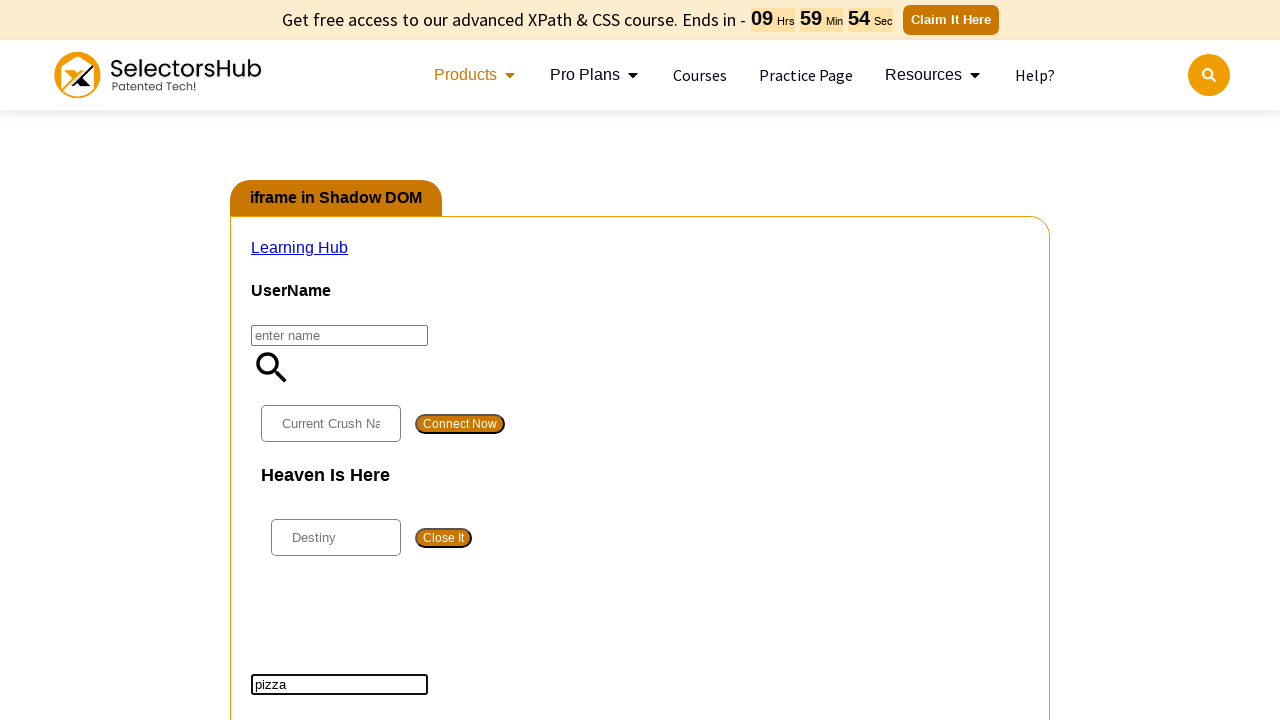

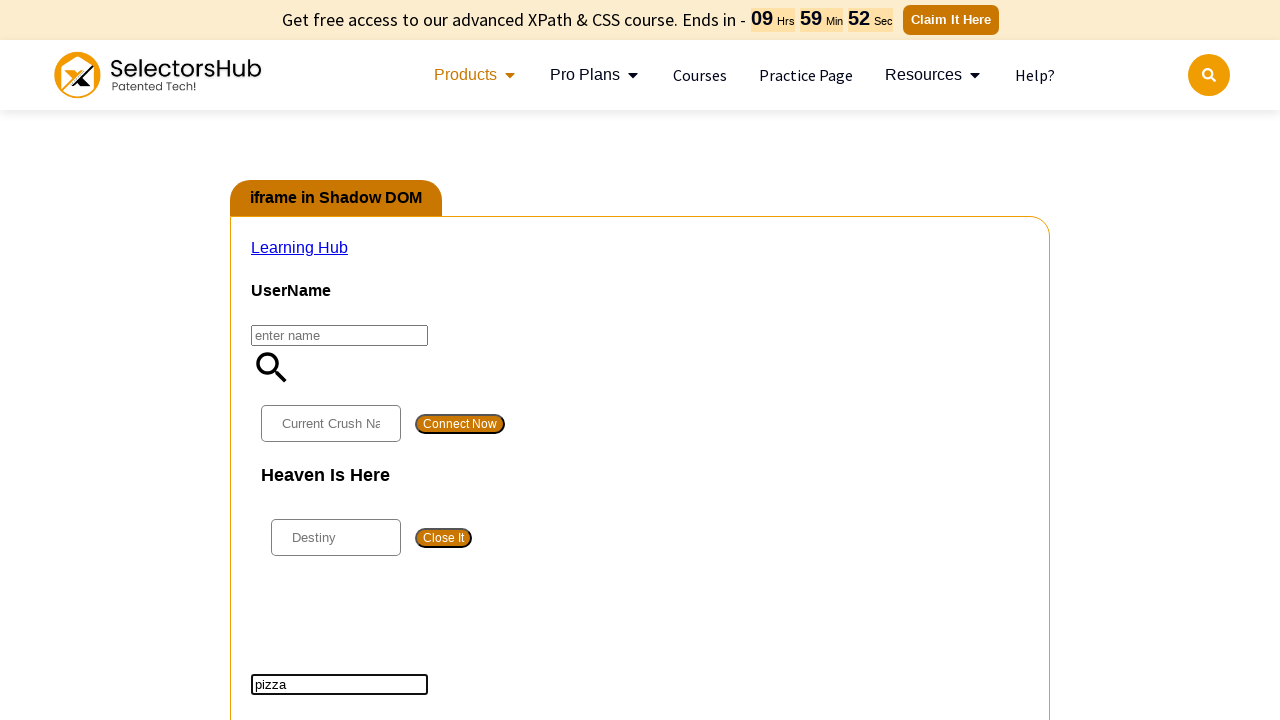